Tests page scrolling functionality by scrolling down and then back up on the Selenium documentation website

Starting URL: https://www.selenium.dev

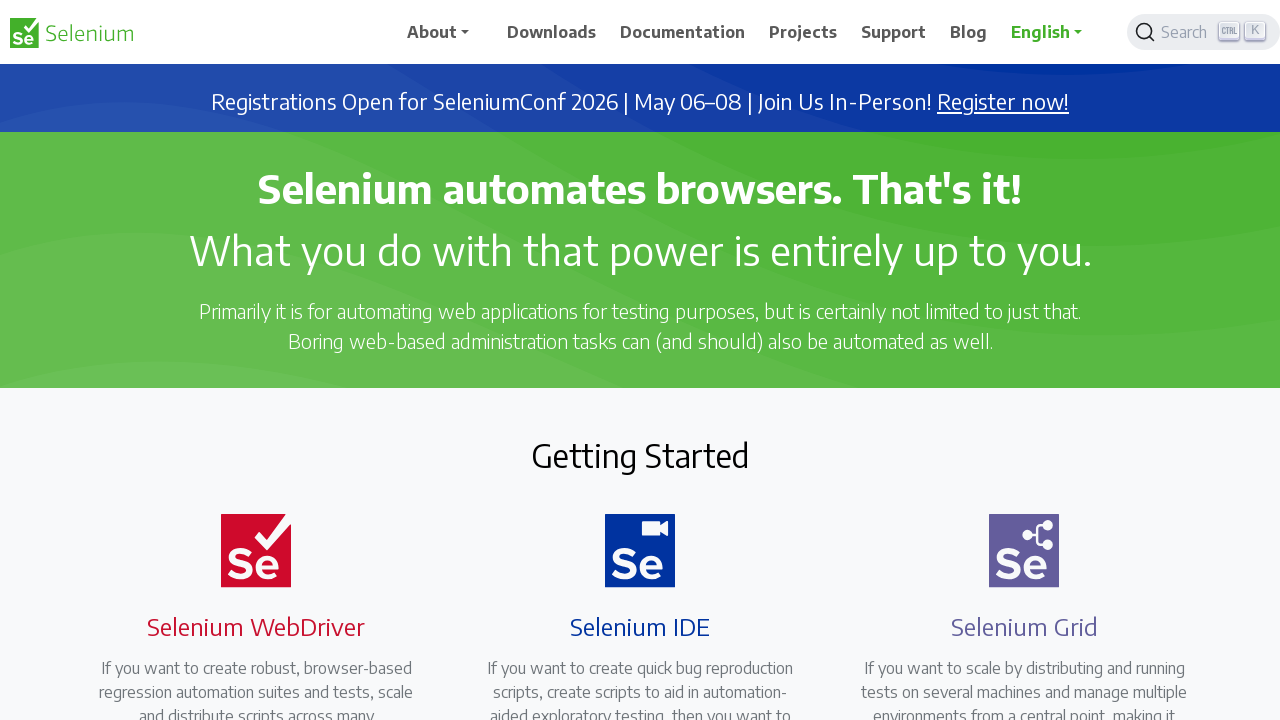

Scrolled down by 500 pixels on Selenium documentation page
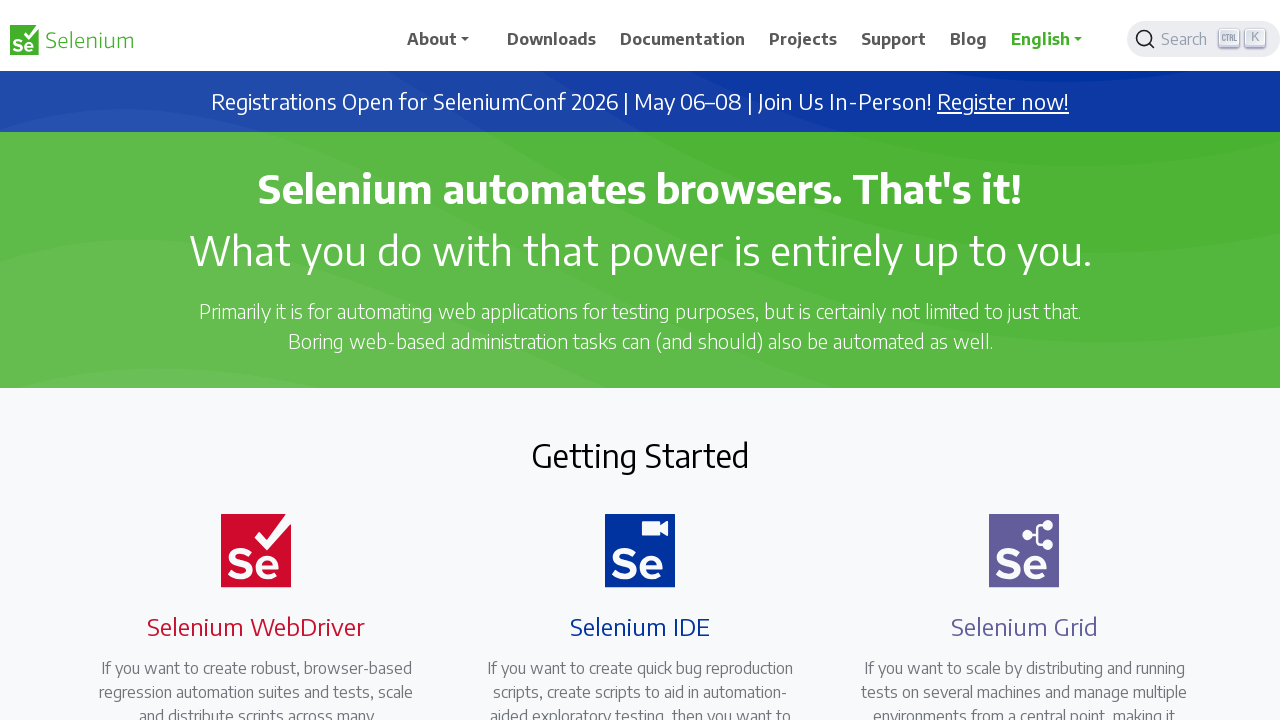

Waited for 2 seconds after scrolling down
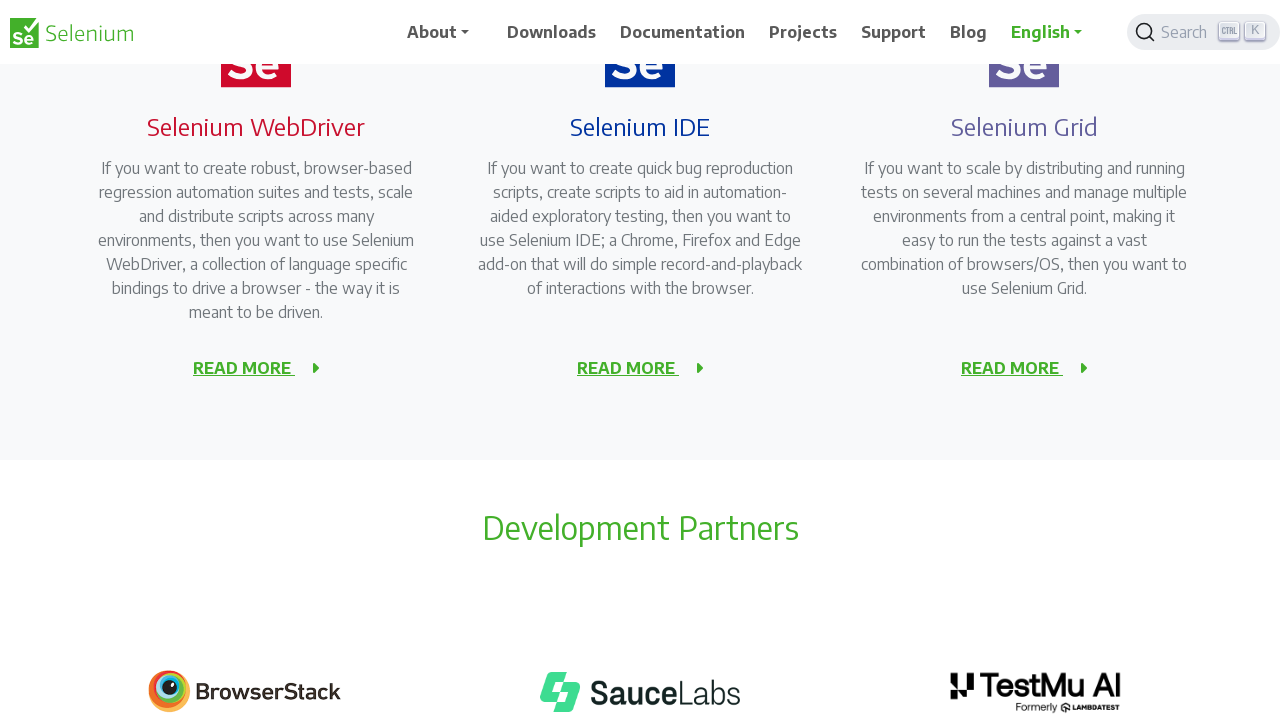

Scrolled back up by 500 pixels to original position
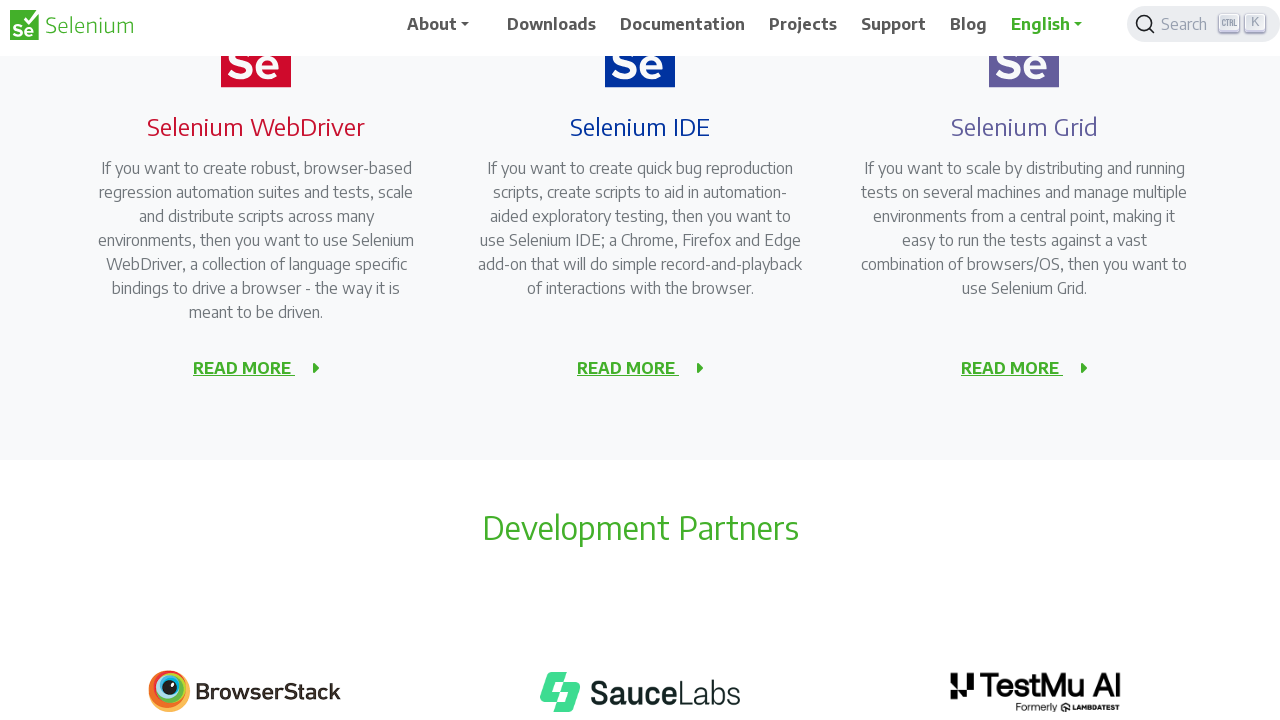

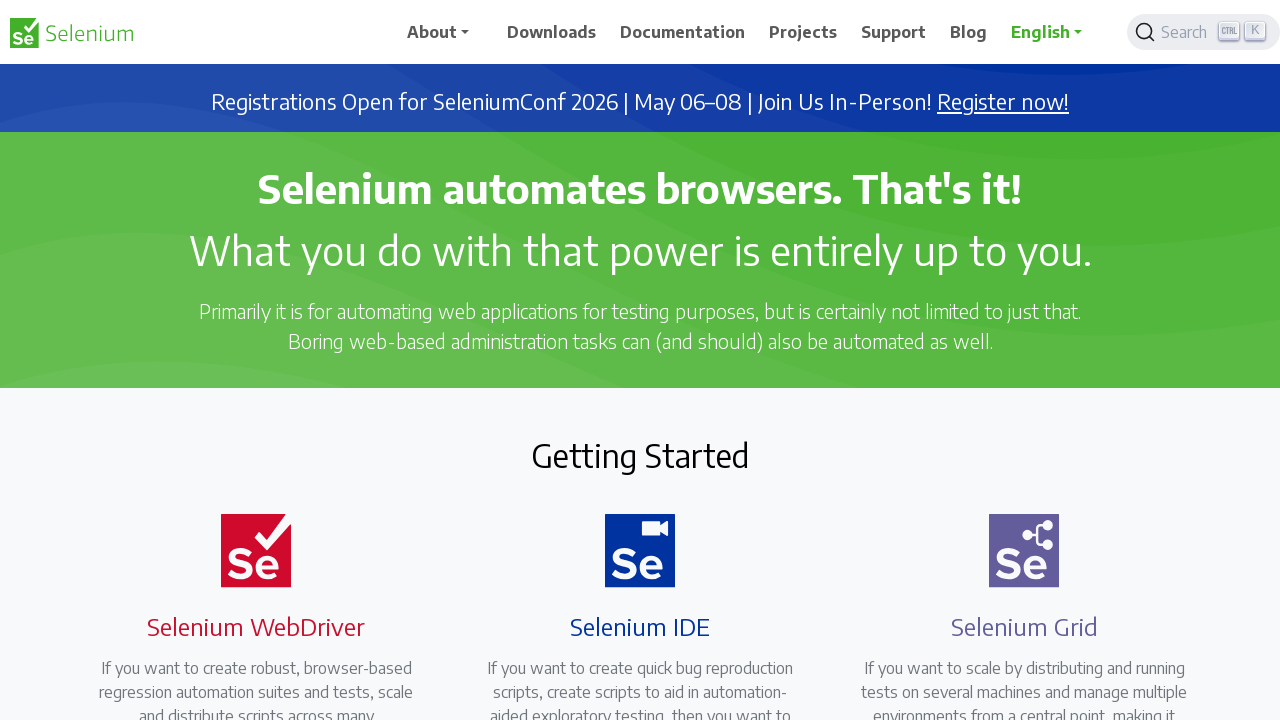